Solves a math captcha by reading a value, calculating its logarithm, filling the answer, and selecting checkboxes/radio buttons before submitting

Starting URL: http://suninjuly.github.io/math.html

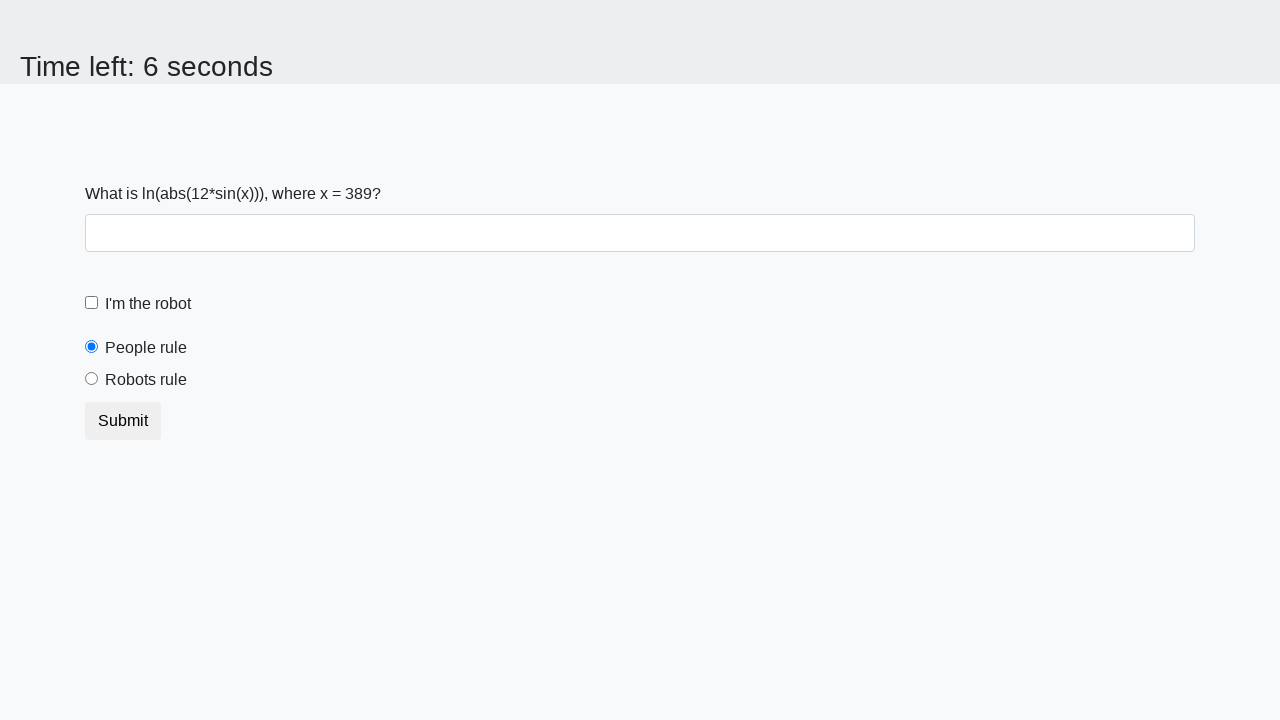

Retrieved mathematical value from #input_value element
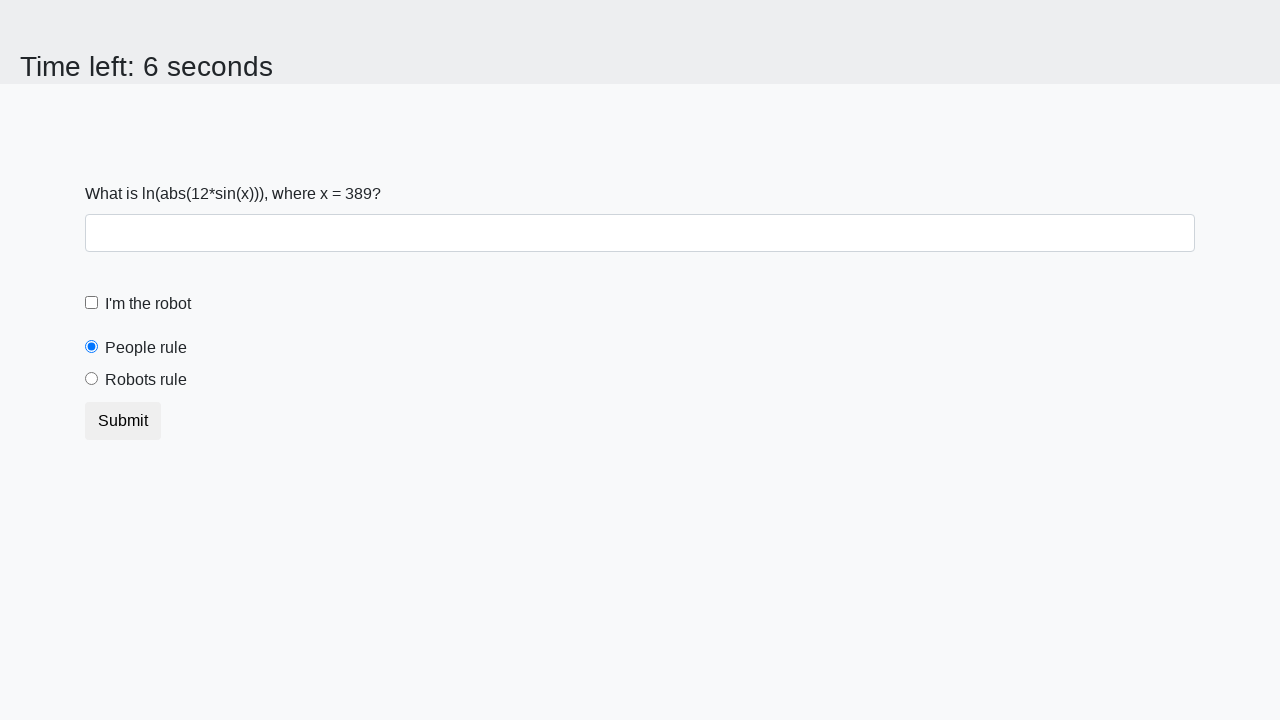

Calculated logarithm result: 1.8482477482129296
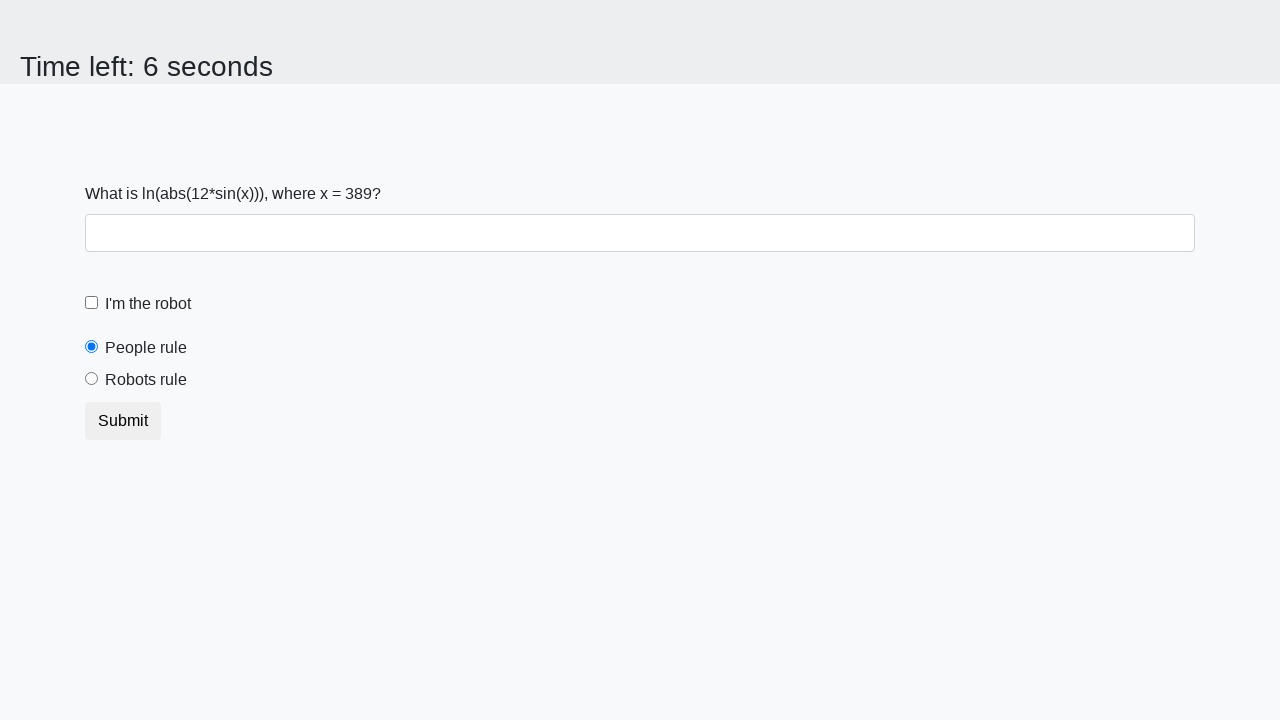

Filled answer field with calculated value: 1.8482477482129296 on #answer
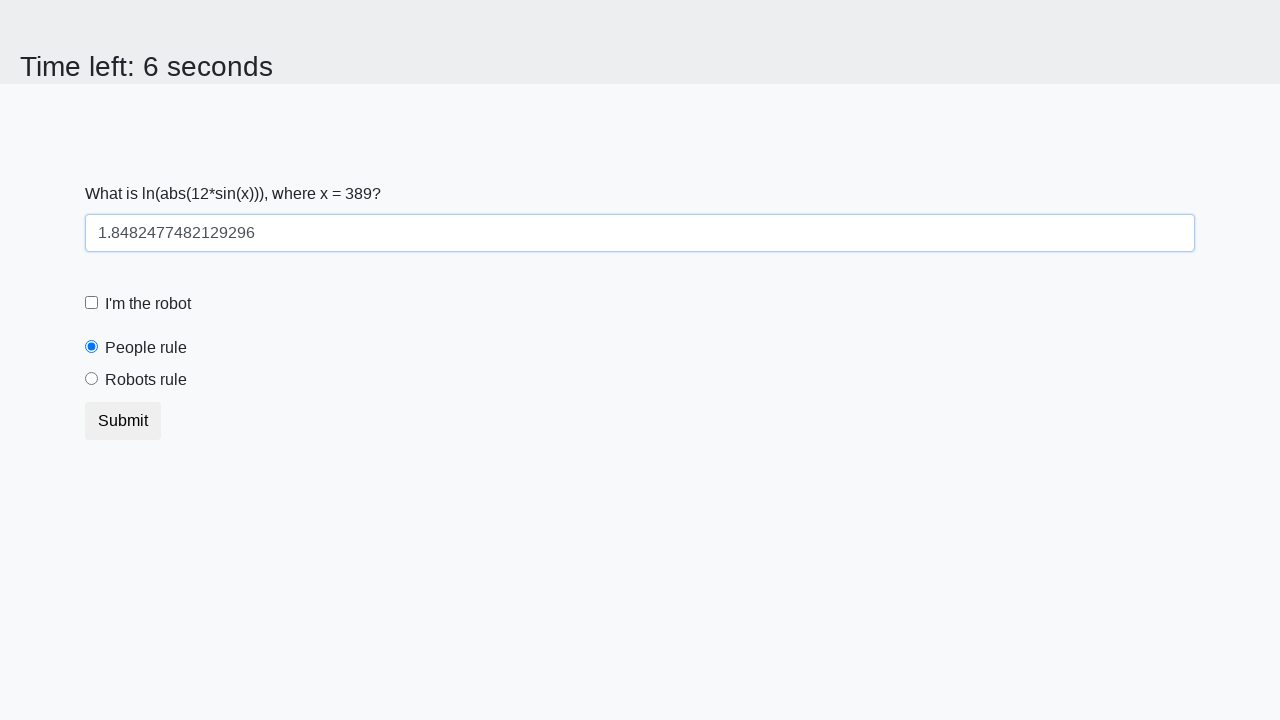

Clicked robot checkbox at (148, 304) on [for="robotCheckbox"]
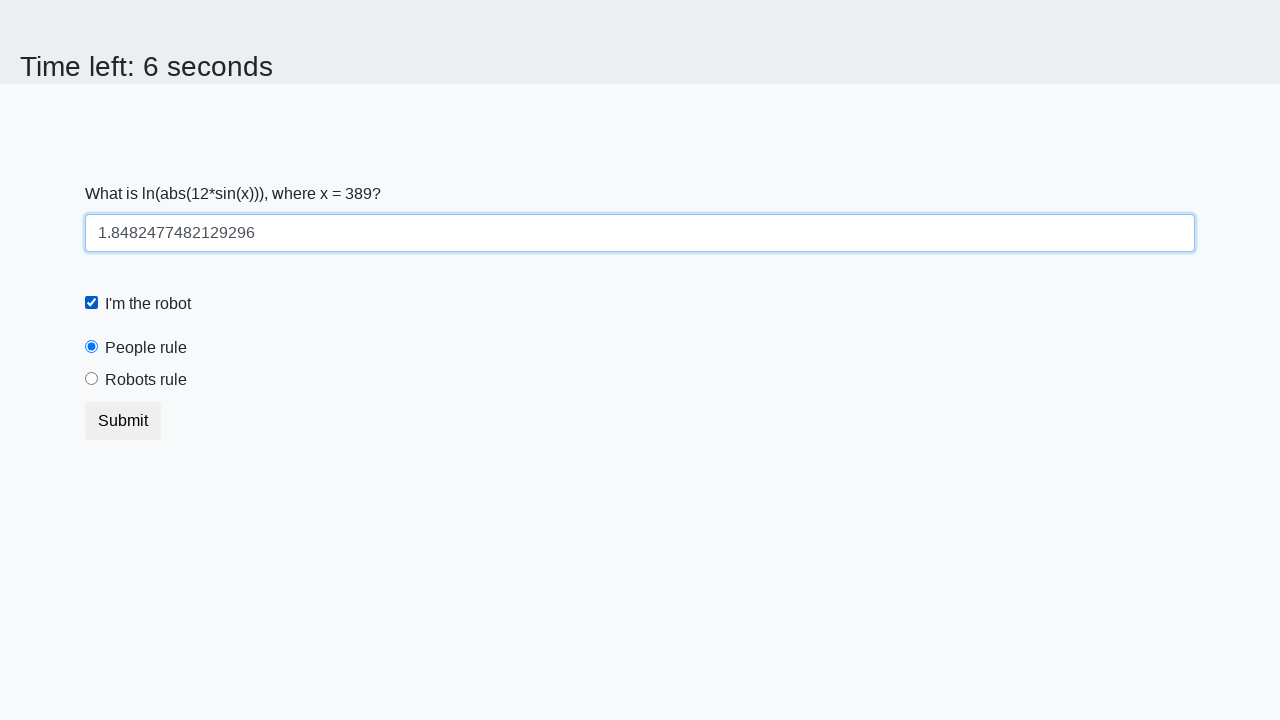

Clicked robots rule radio button at (146, 380) on [for="robotsRule"]
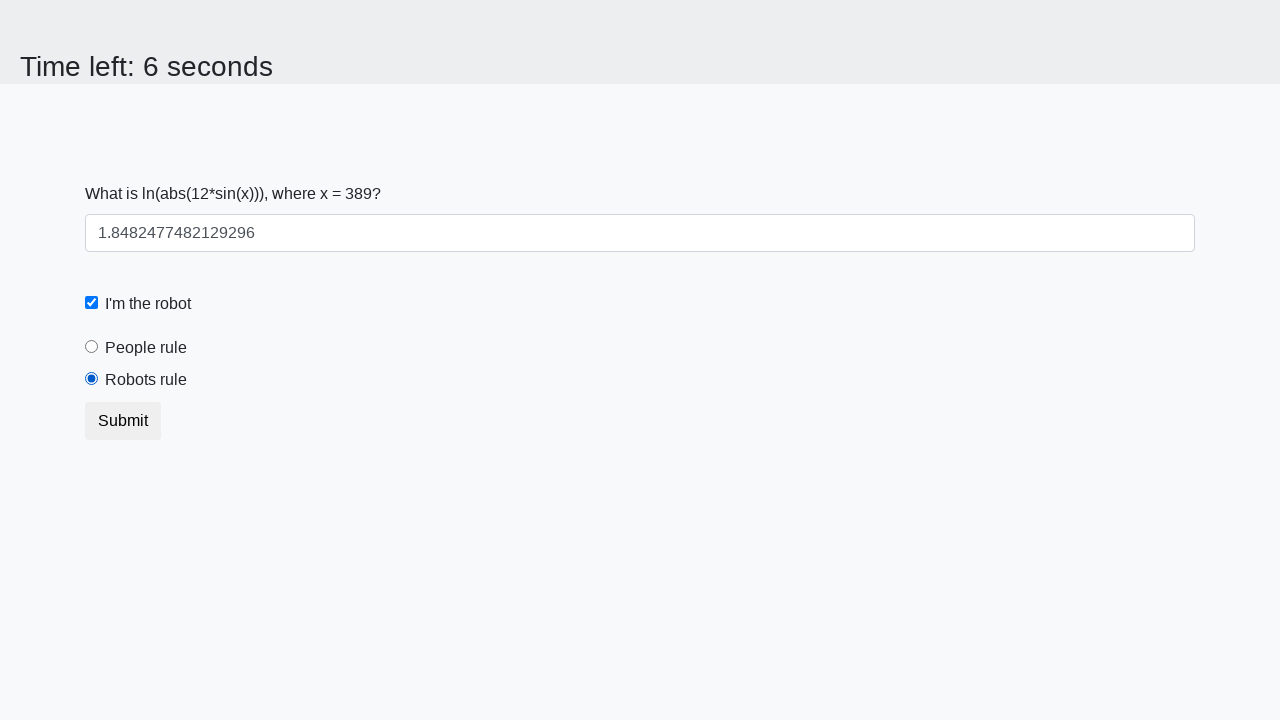

Clicked submit button to complete the captcha at (123, 421) on .btn
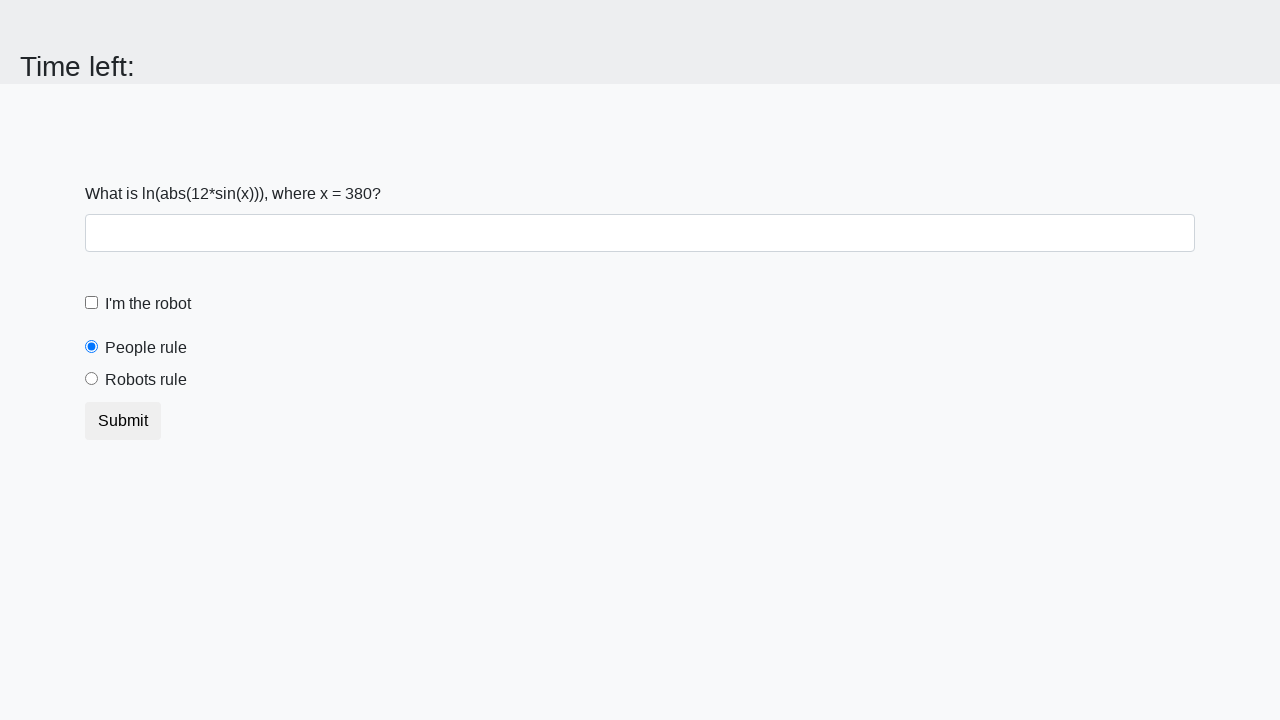

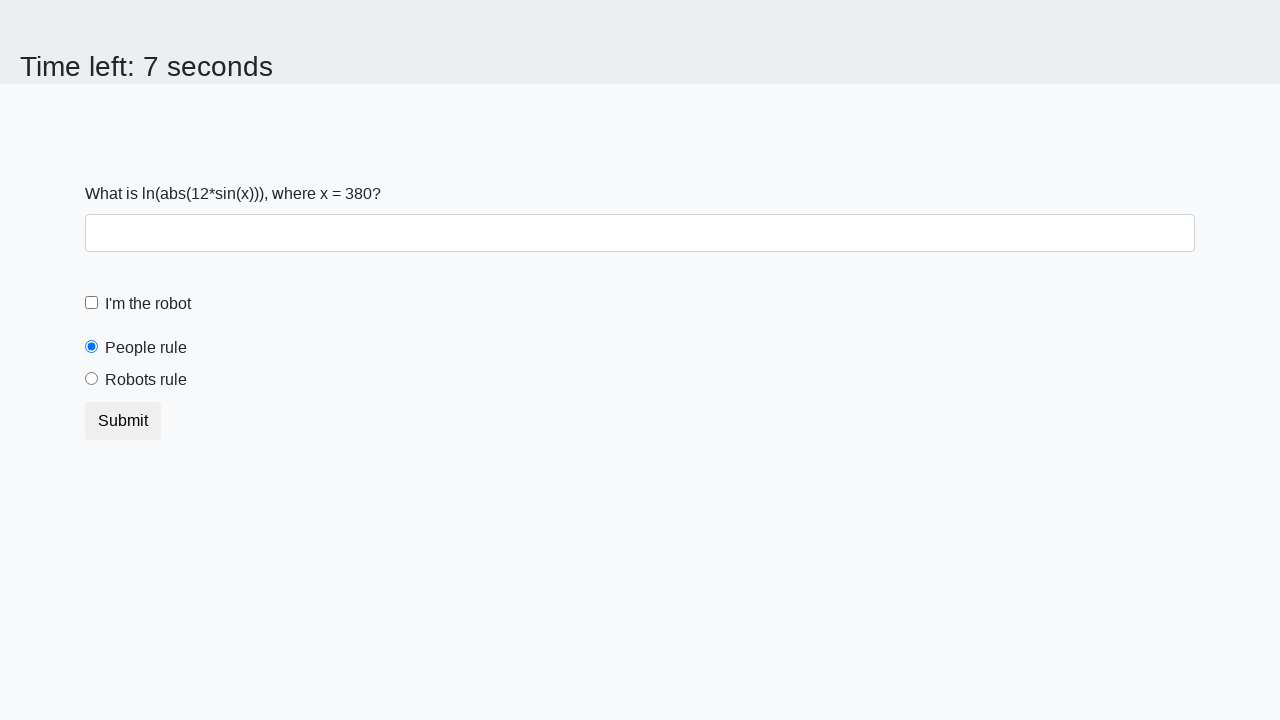